Tests double-click functionality on a button element that triggers a JavaScript function

Starting URL: https://testautomationpractice.blogspot.com/

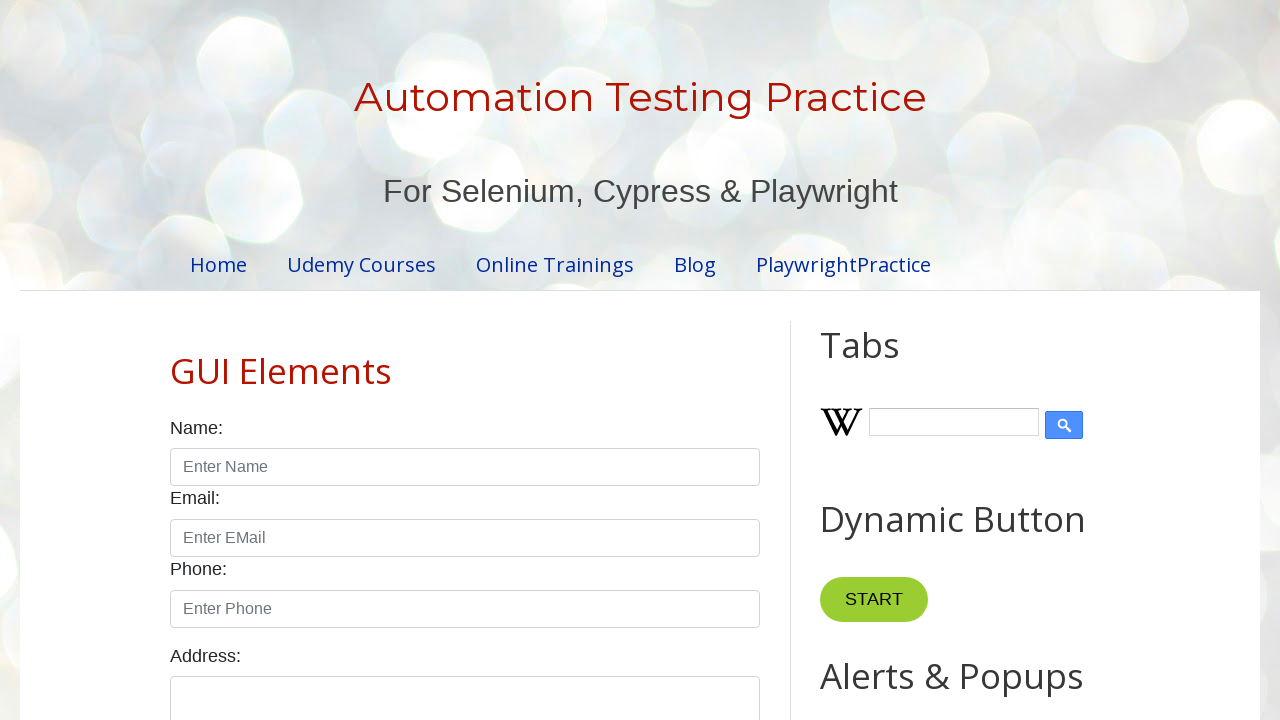

Located button element with ondblclick handler
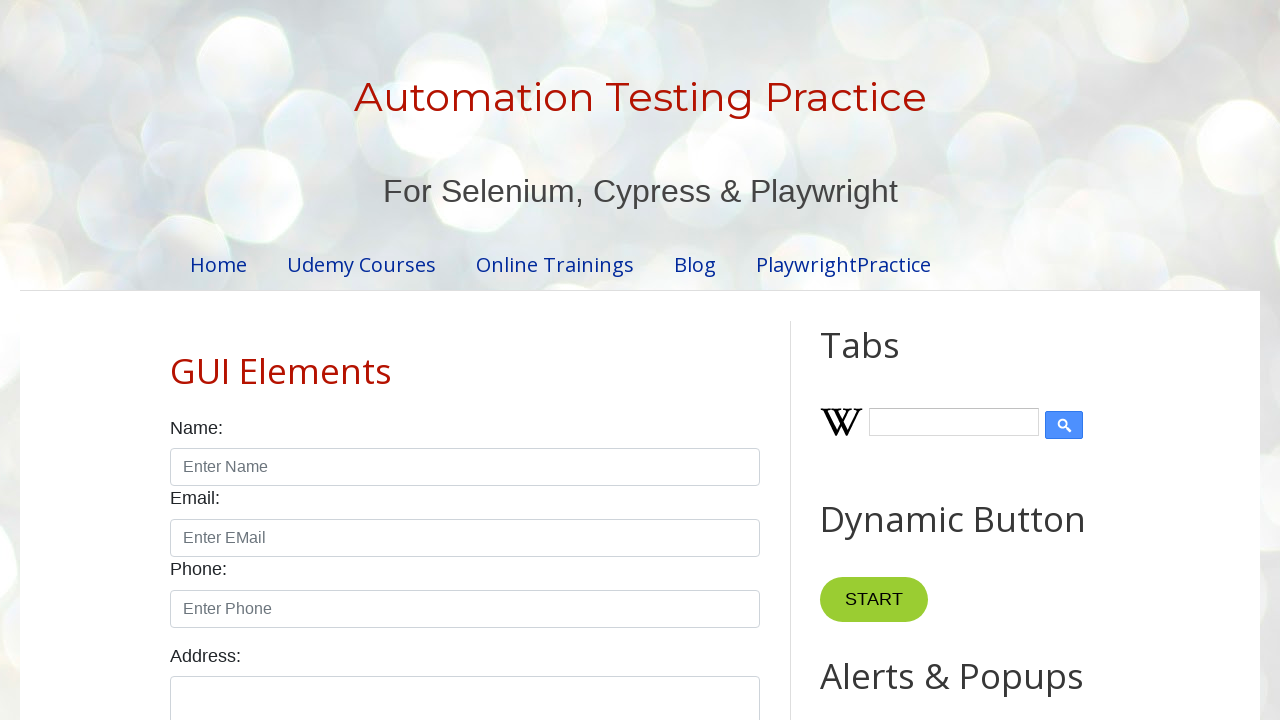

Double-clicked button element to trigger myFunction1() at (885, 360) on xpath=//button[@ondblclick='myFunction1()']
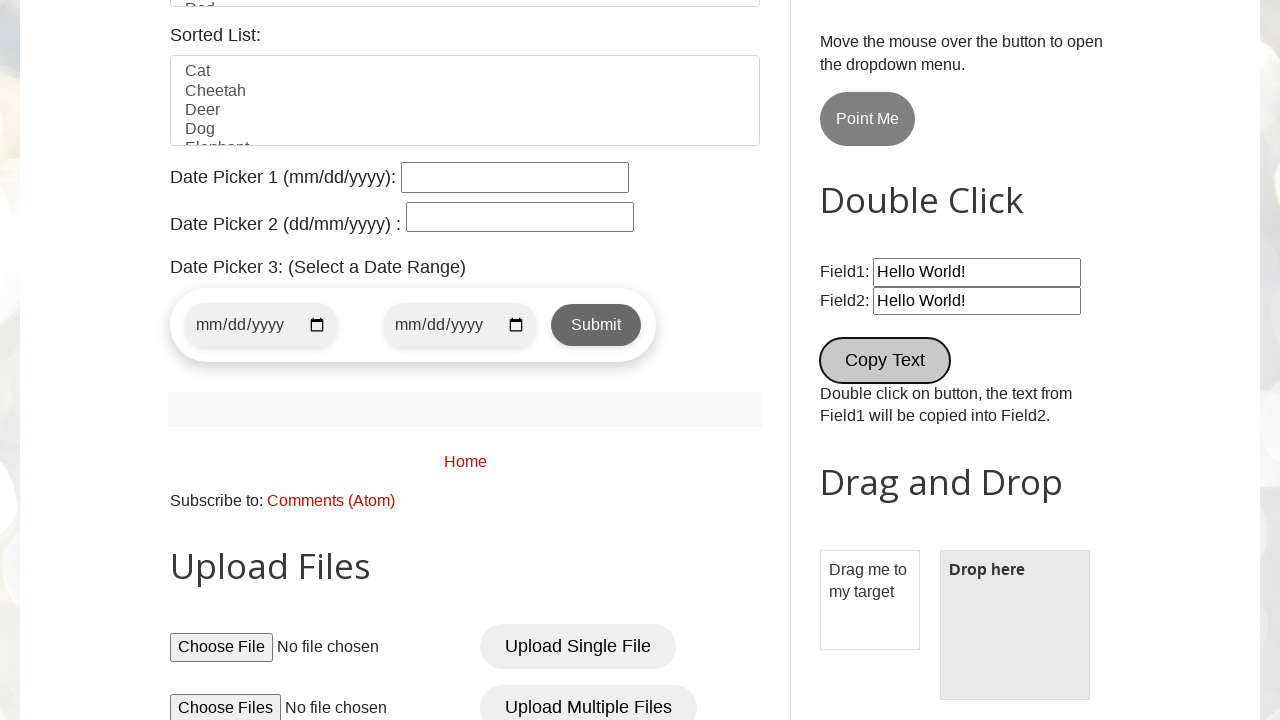

Waited 3 seconds for double-click effect to complete
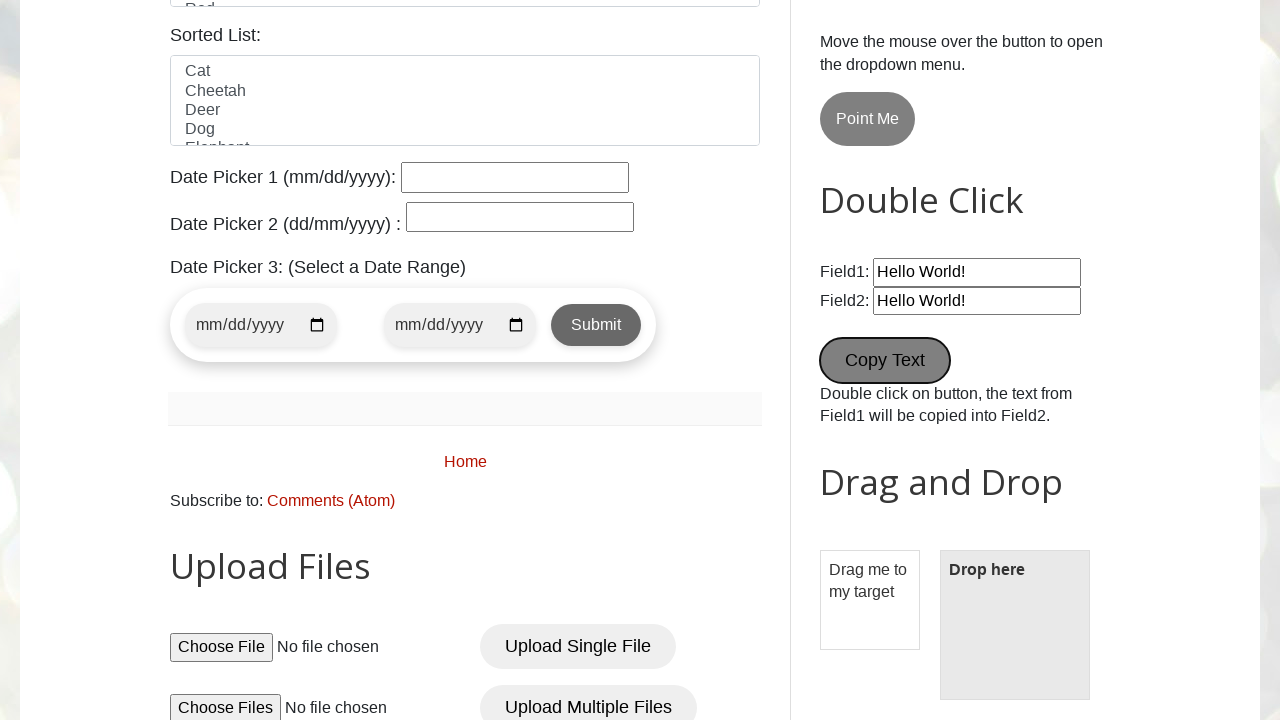

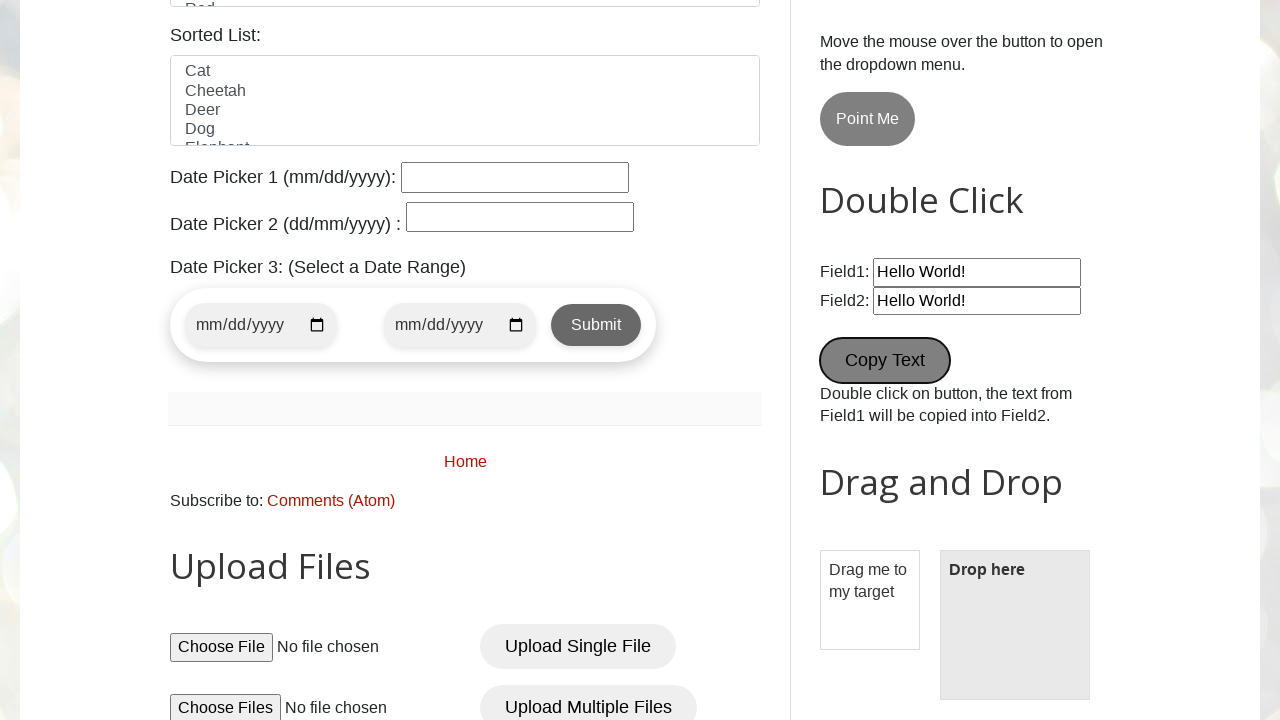